Tests clicking on a link that opens a popup window on the omayo blogspot test page

Starting URL: http://omayo.blogspot.com/

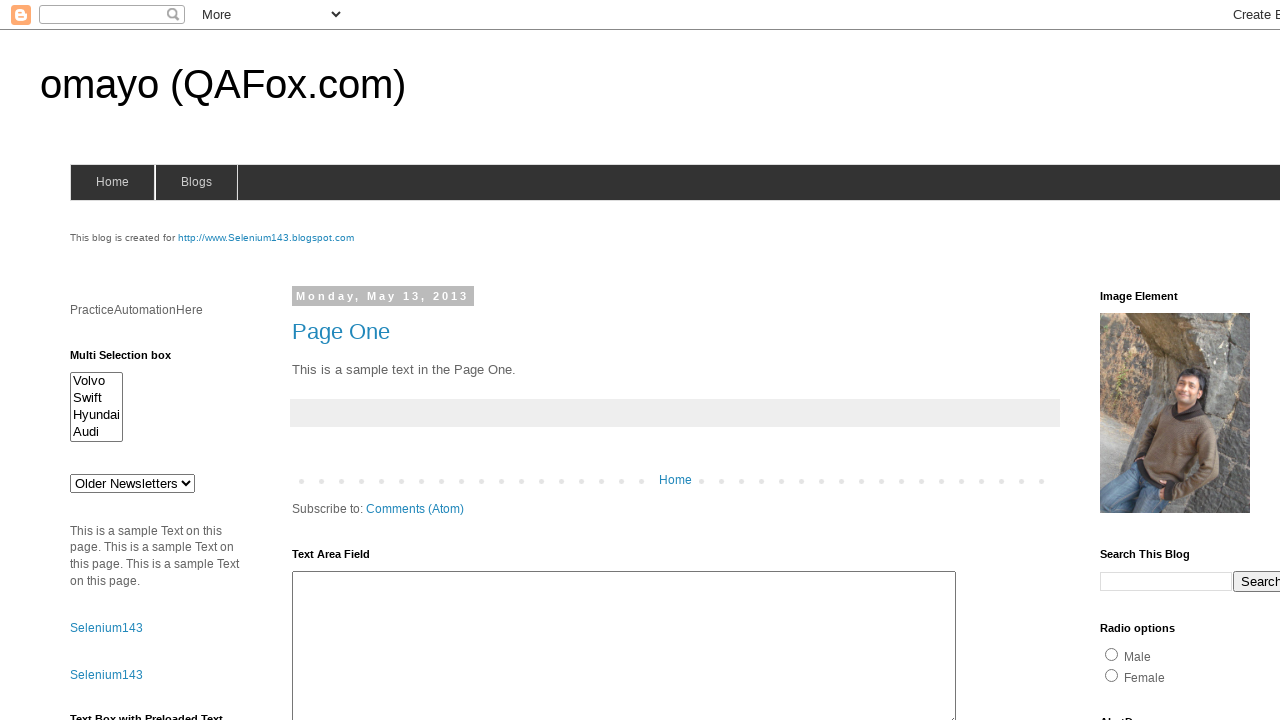

Clicked link to open popup window at (132, 360) on xpath=//a[text()='Open a popup window']
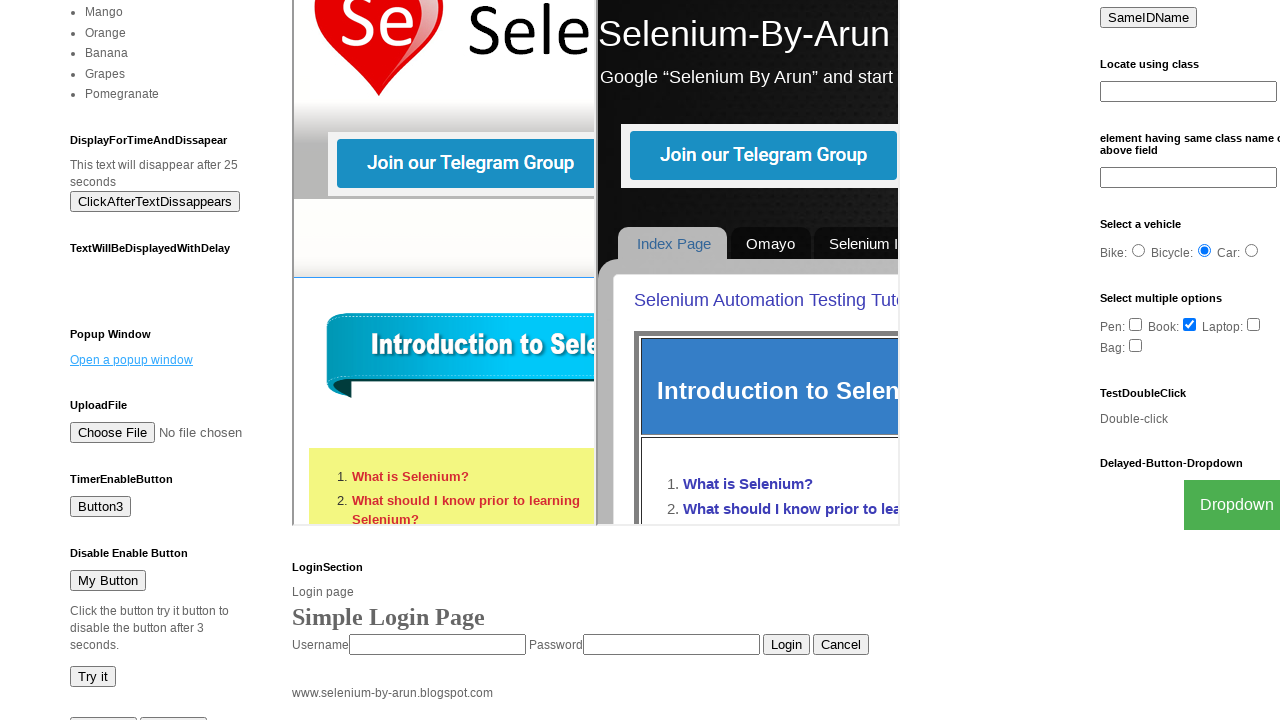

Waited 2 seconds for popup to open
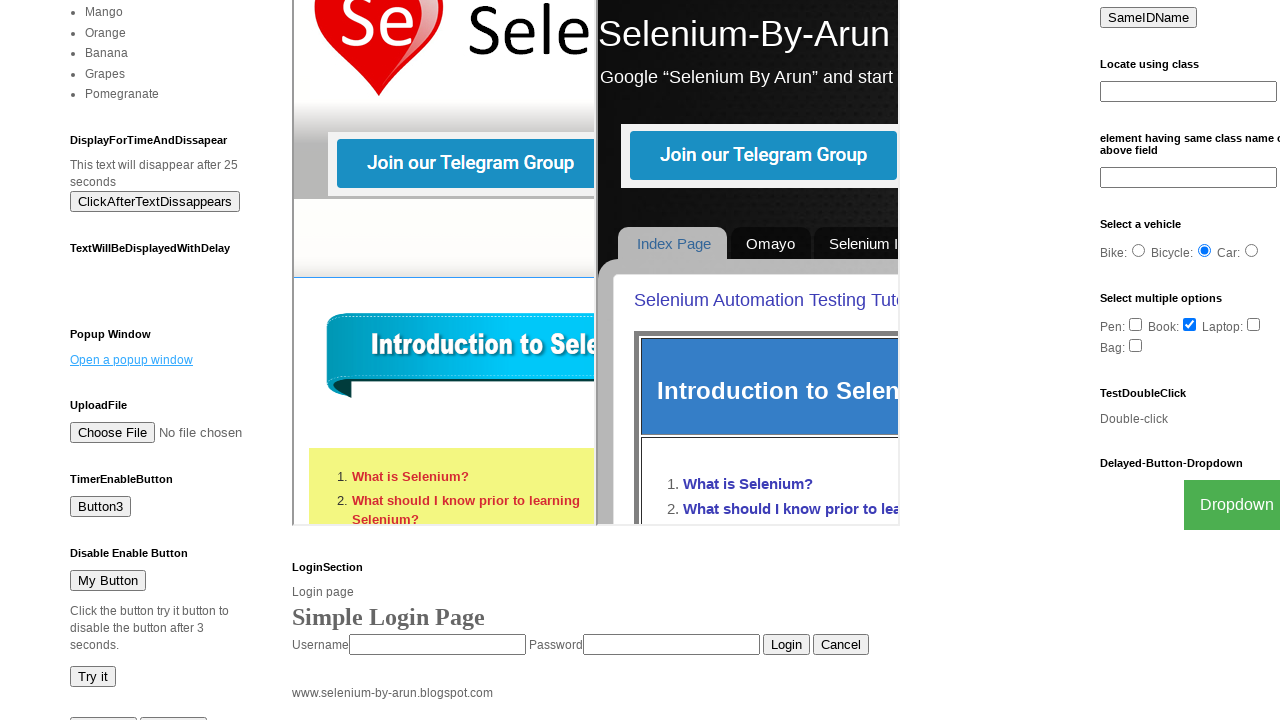

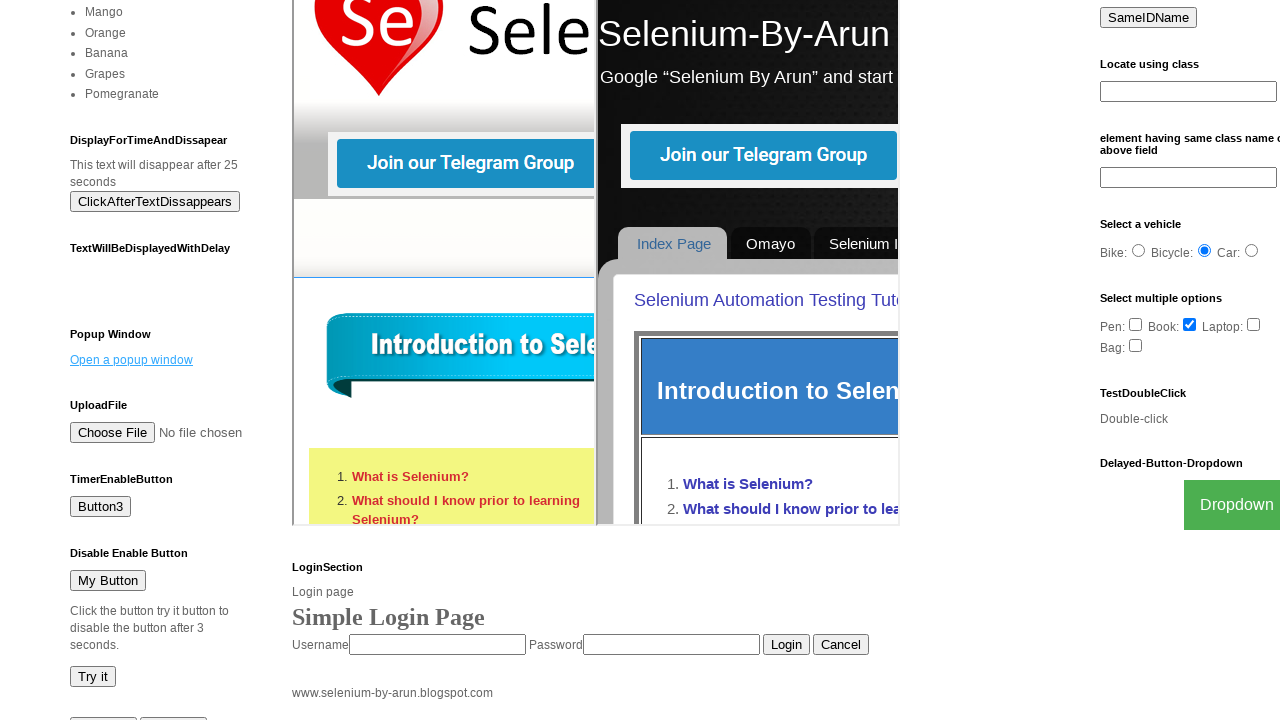